Tests the forget password link functionality by clicking on it and verifying the URL changes to the password reset page

Starting URL: https://opensource-demo.orangehrmlive.com/

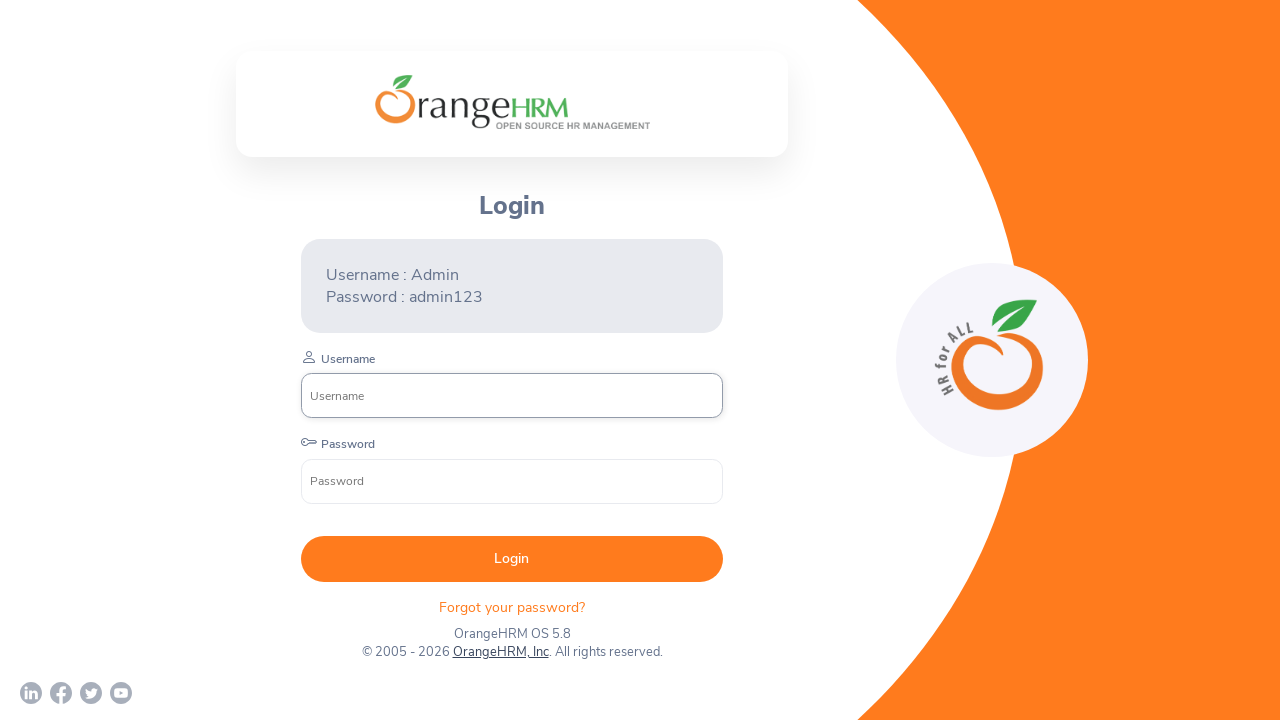

Clicked 'Forgot your password?' link at (512, 607) on text=Forgot your password?
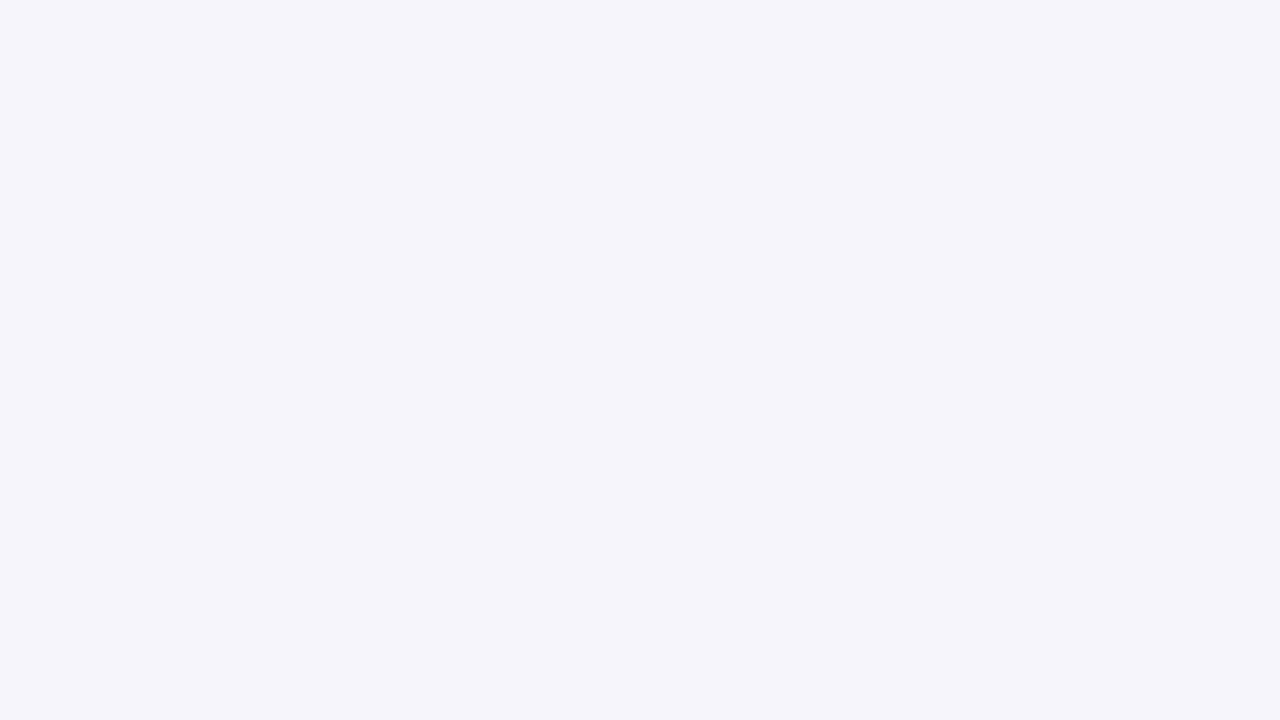

Verified navigation to password reset page (requestPasswordResetCode URL)
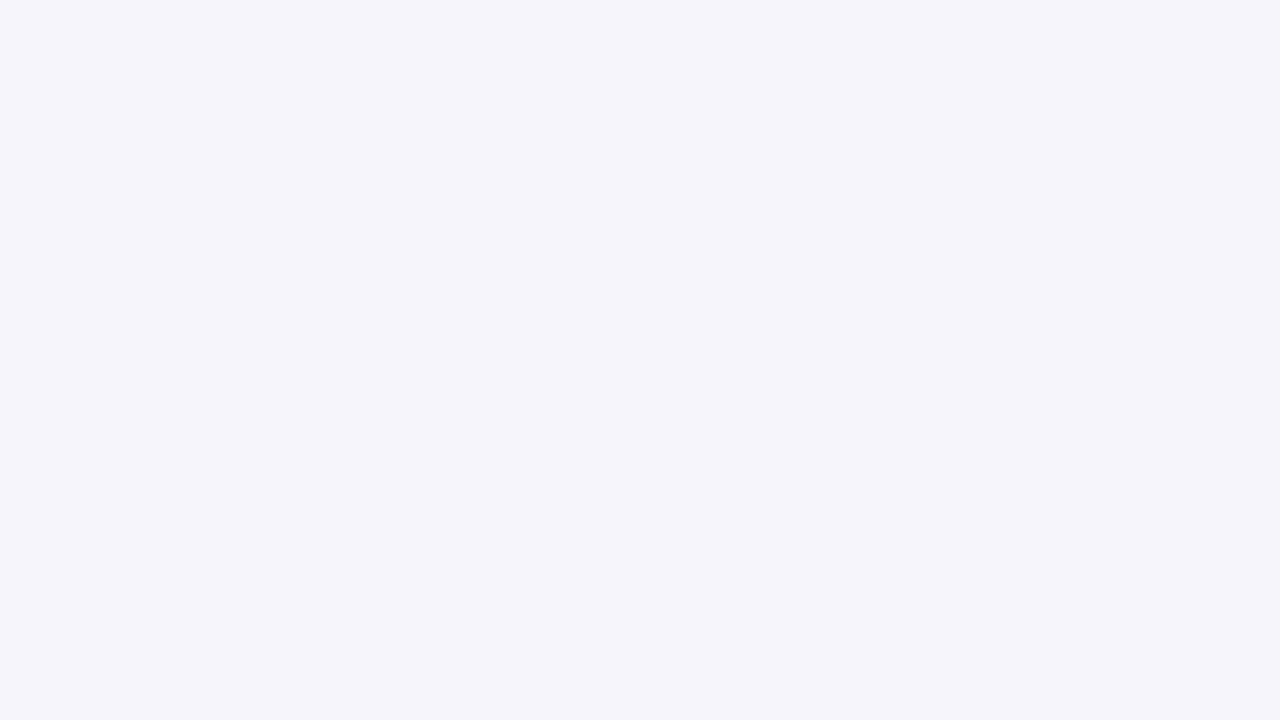

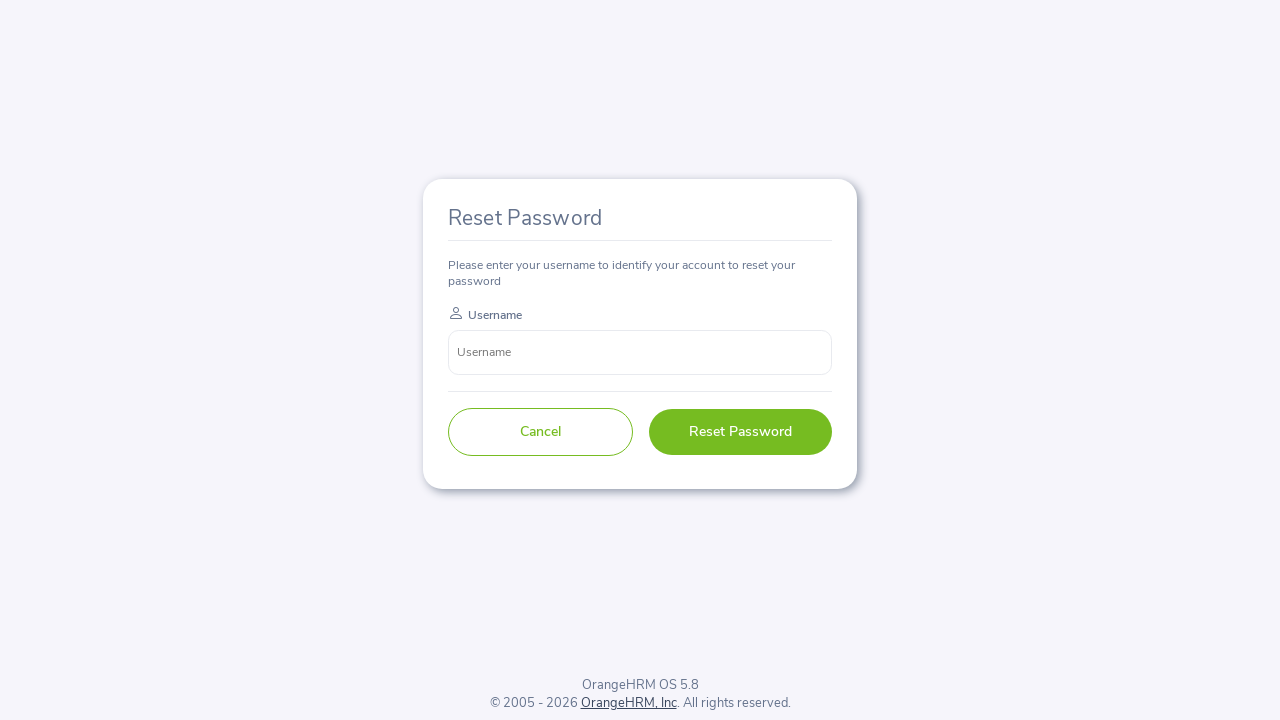